Tests password validation with 7 asterisk characters which should be valid

Starting URL: https://testpages.eviltester.com/styled/apps/7charval/simple7charvalidation.html

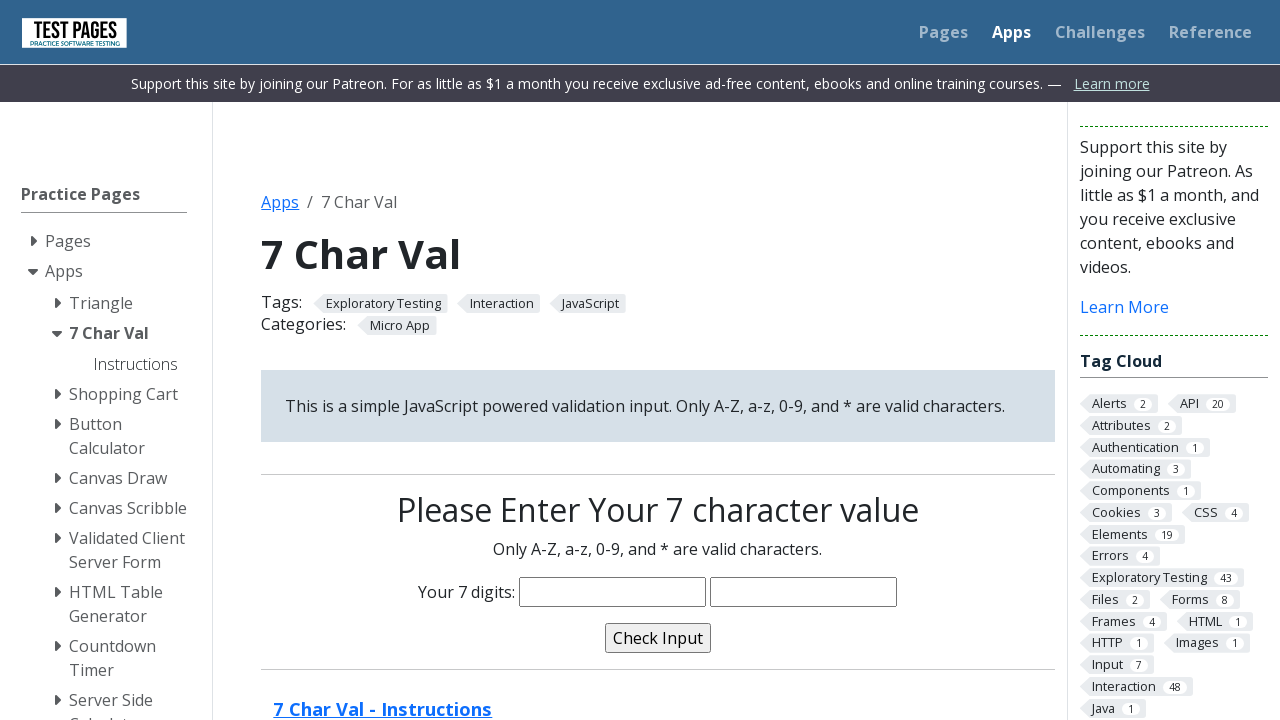

Navigated to 7 character validation test page
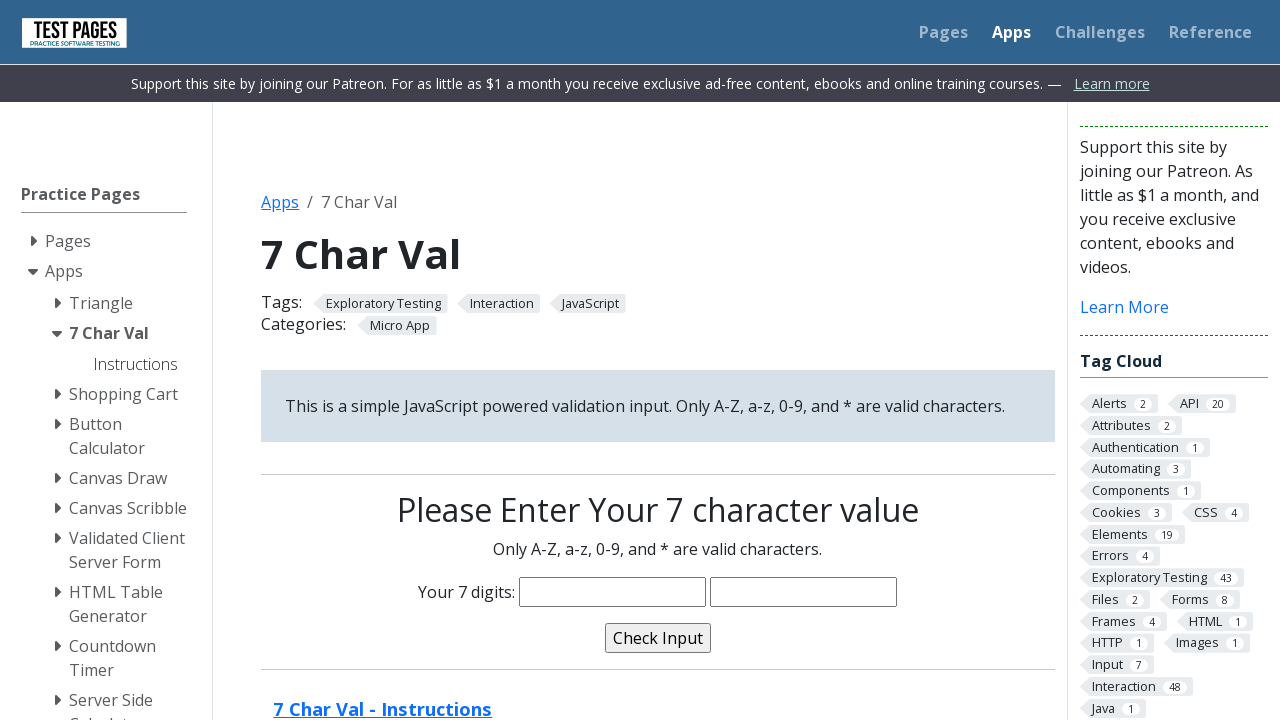

Filled characters field with 7 asterisks on input[name='characters']
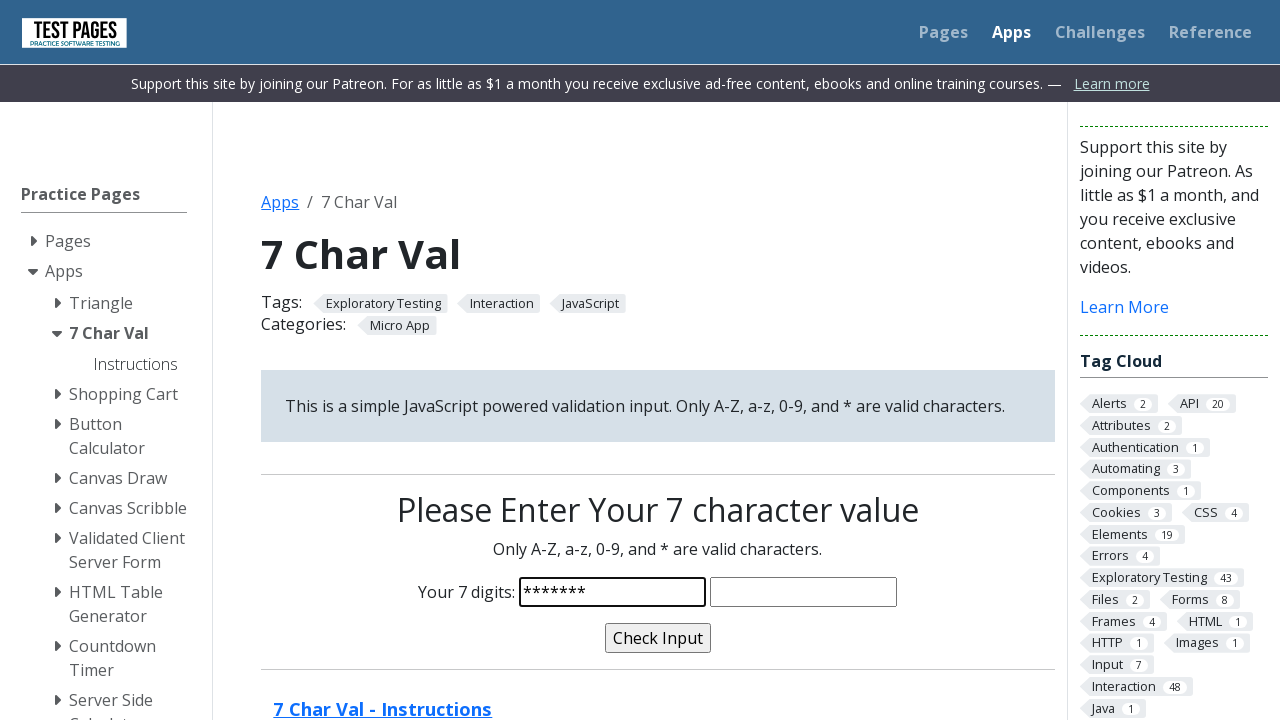

Clicked validate button at (658, 638) on input[name='validate']
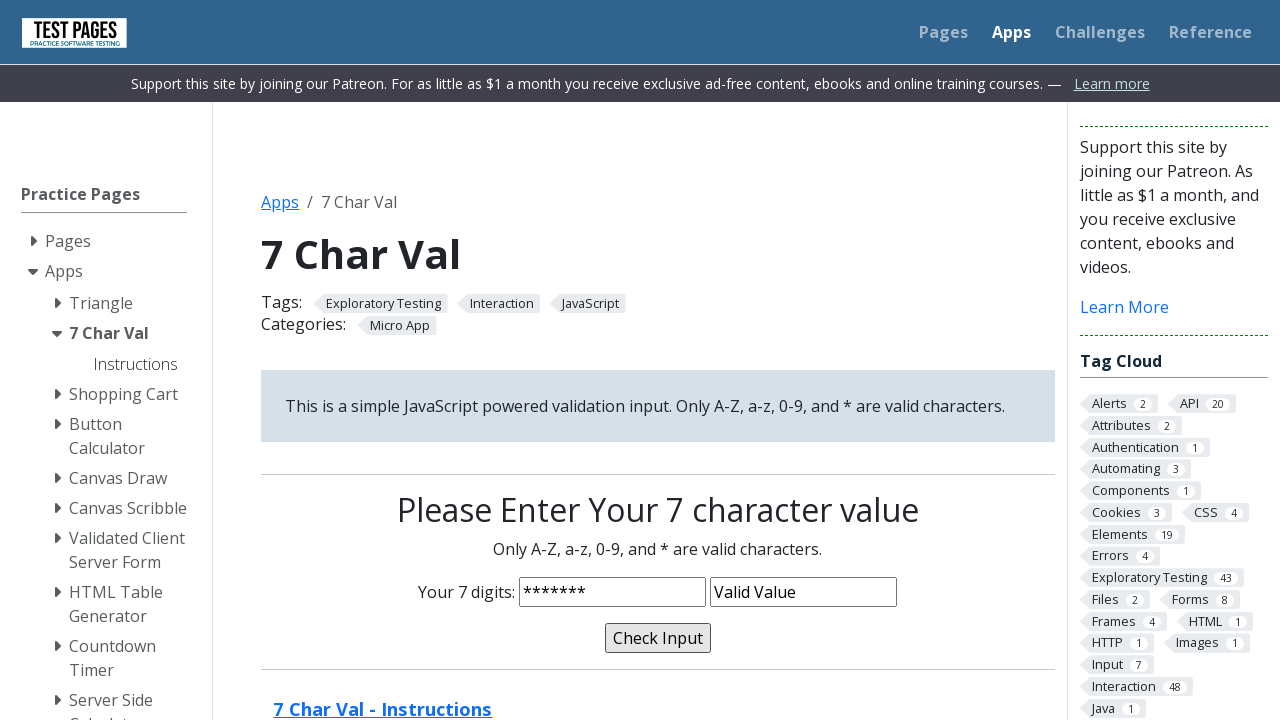

Validation message appeared - password with 7 asterisks is valid
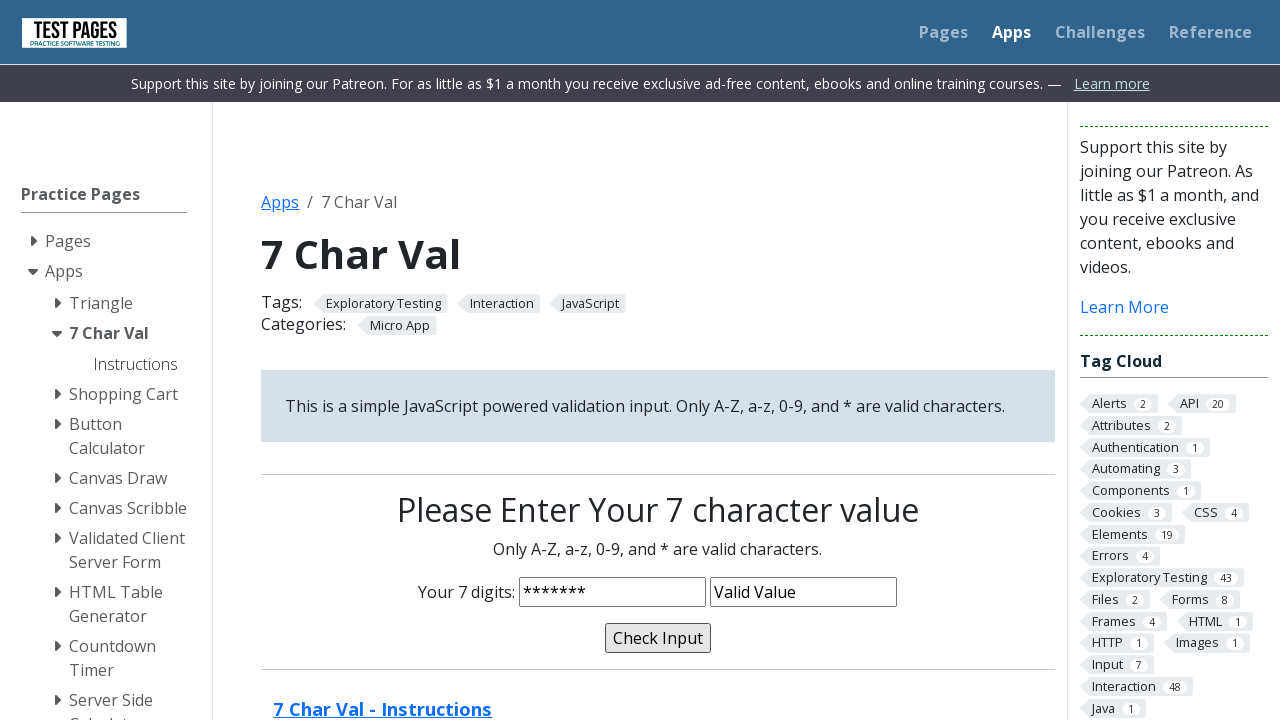

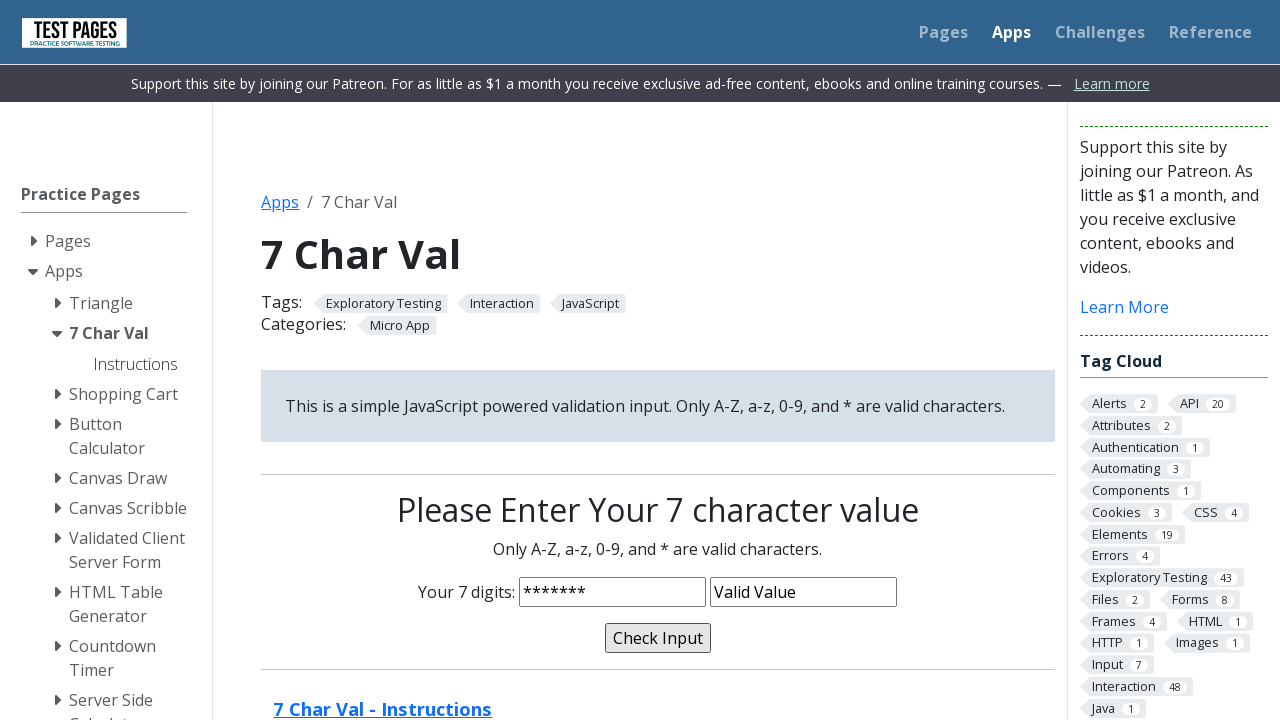